Alternative file upload test that clicks on the file input element and uploads a file, then verifies success message appears.

Starting URL: https://the-internet.herokuapp.com/upload

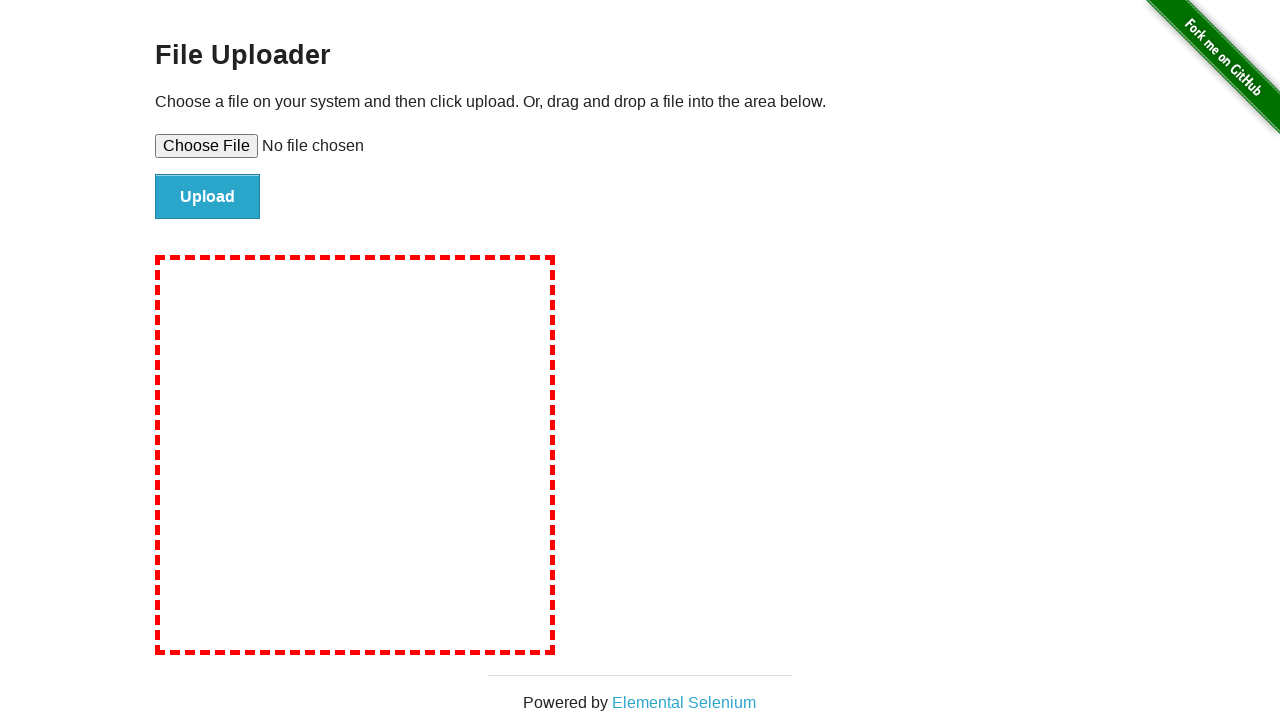

Created temporary test file for upload
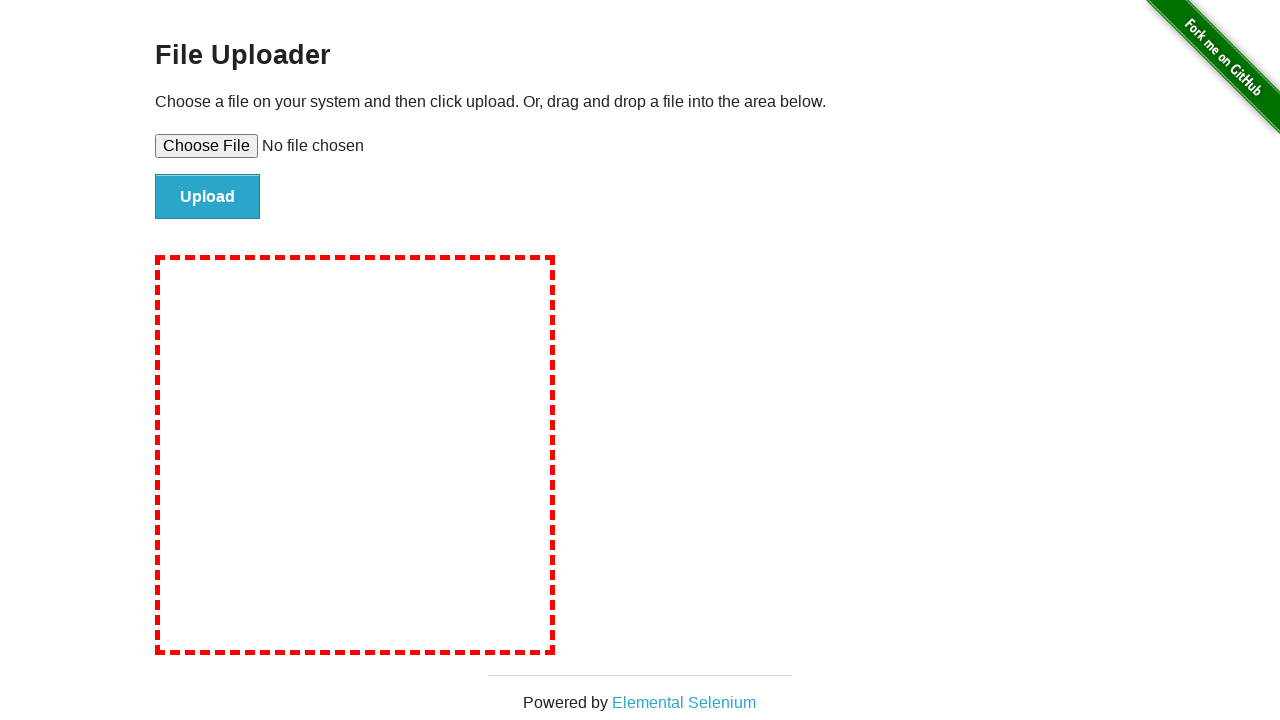

Set input file to file upload element
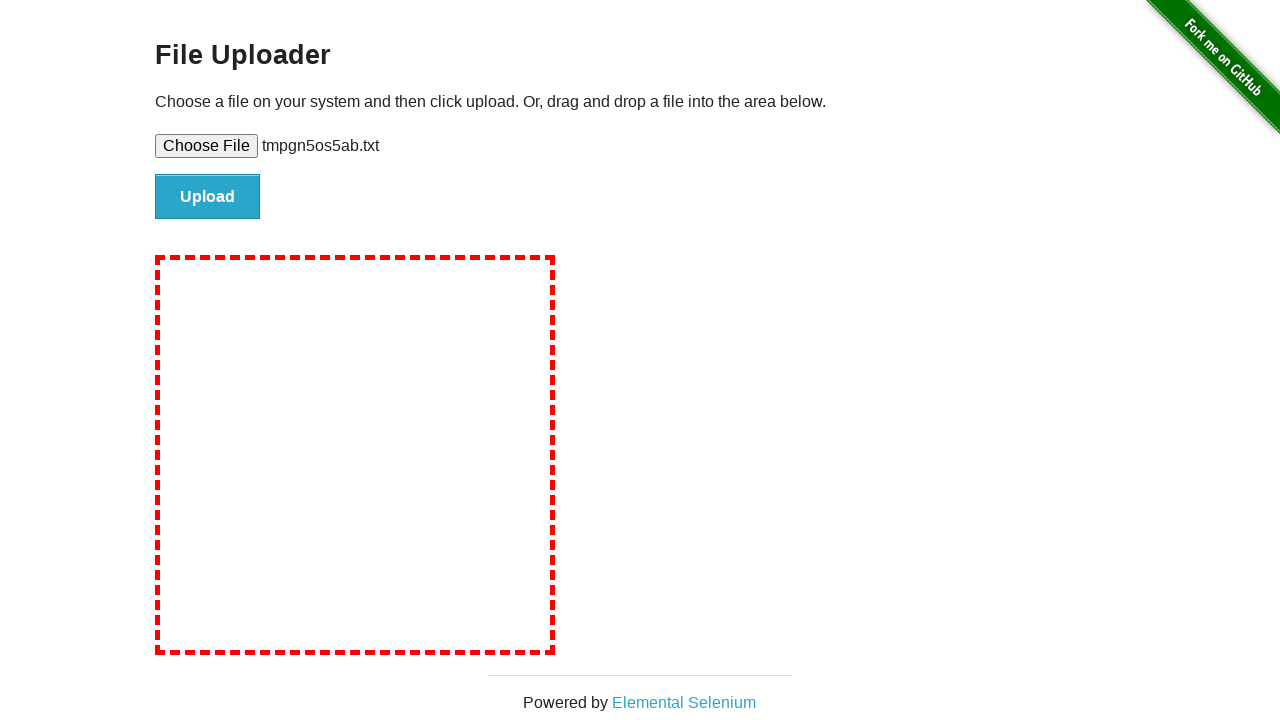

Clicked file submit button at (208, 197) on #file-submit
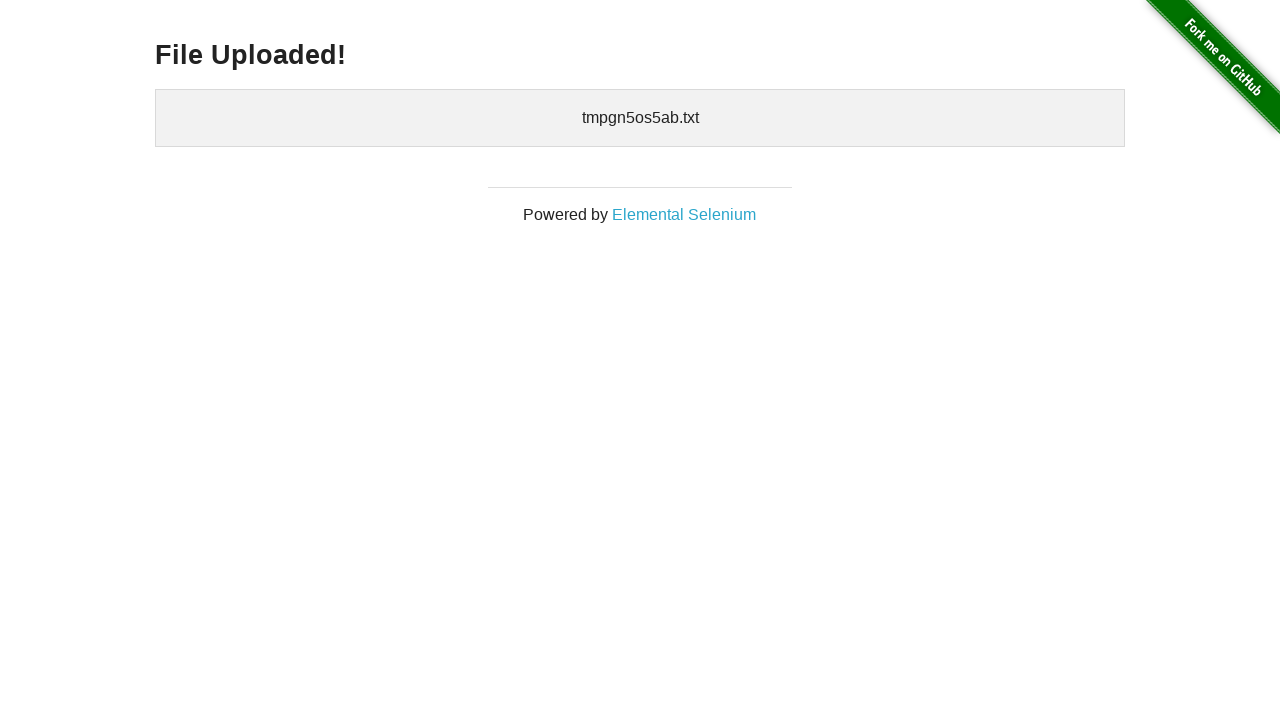

Verified 'File Uploaded!' success message appeared
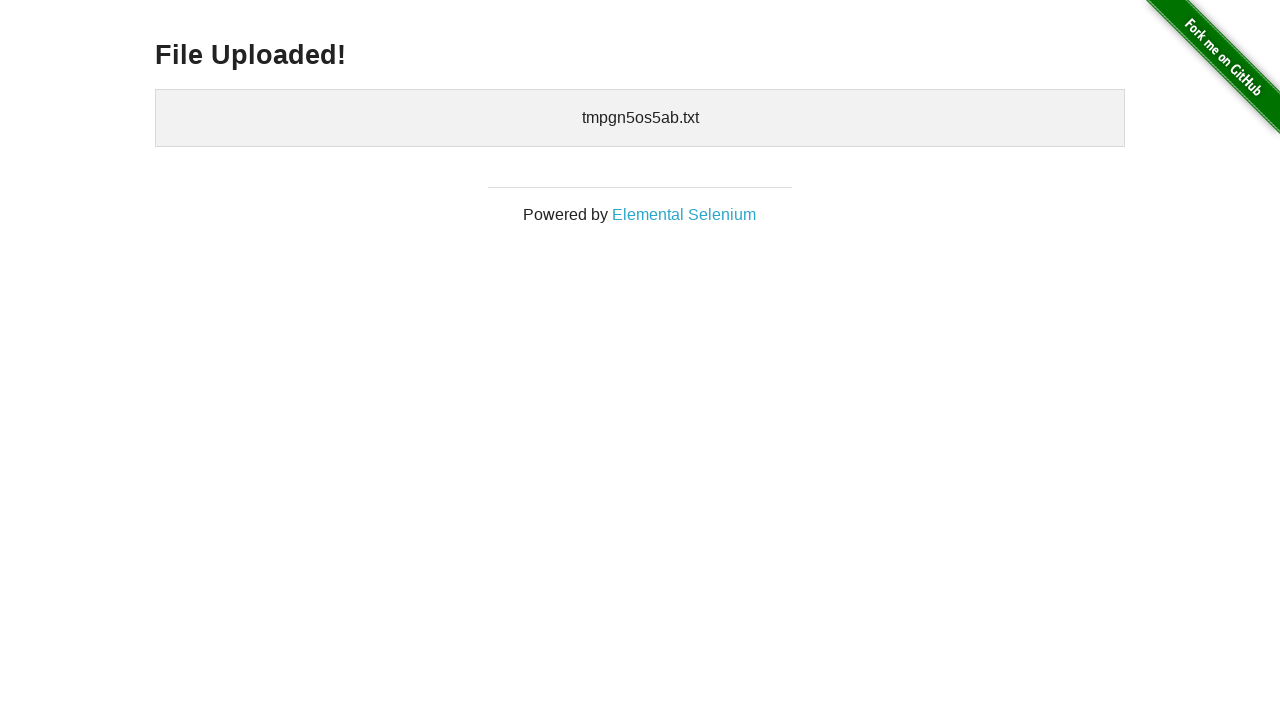

Cleaned up temporary test file
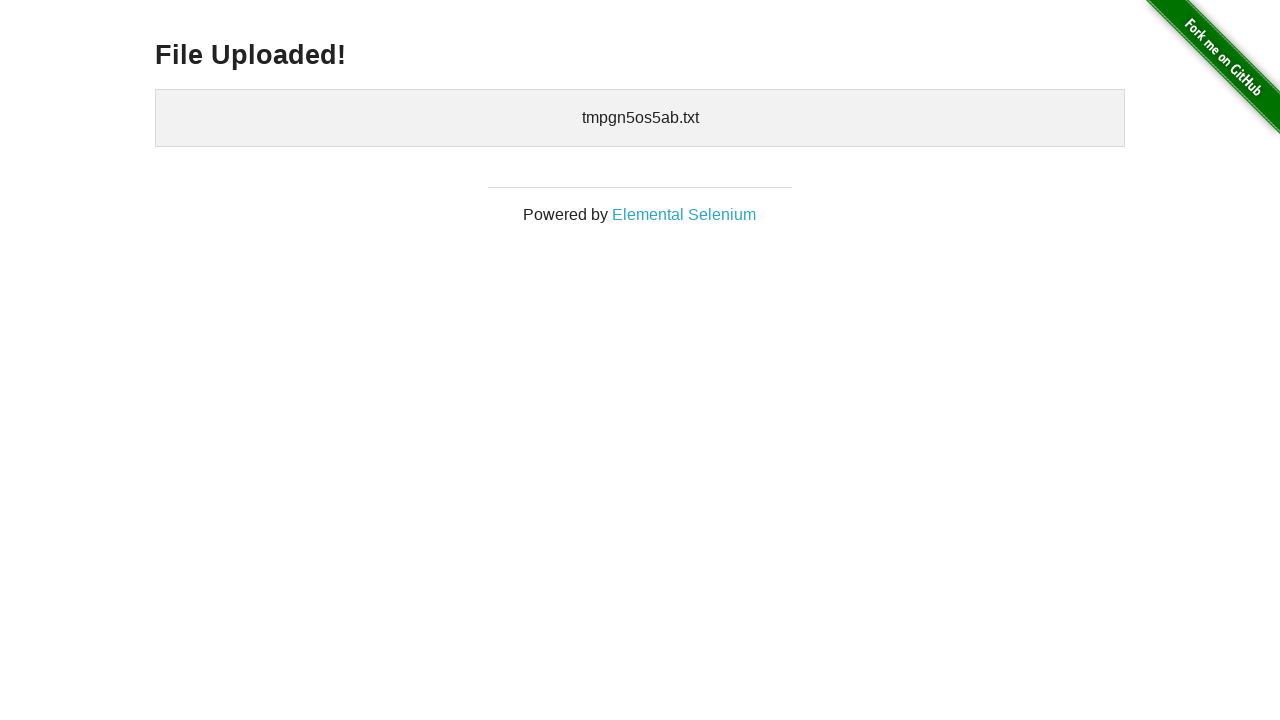

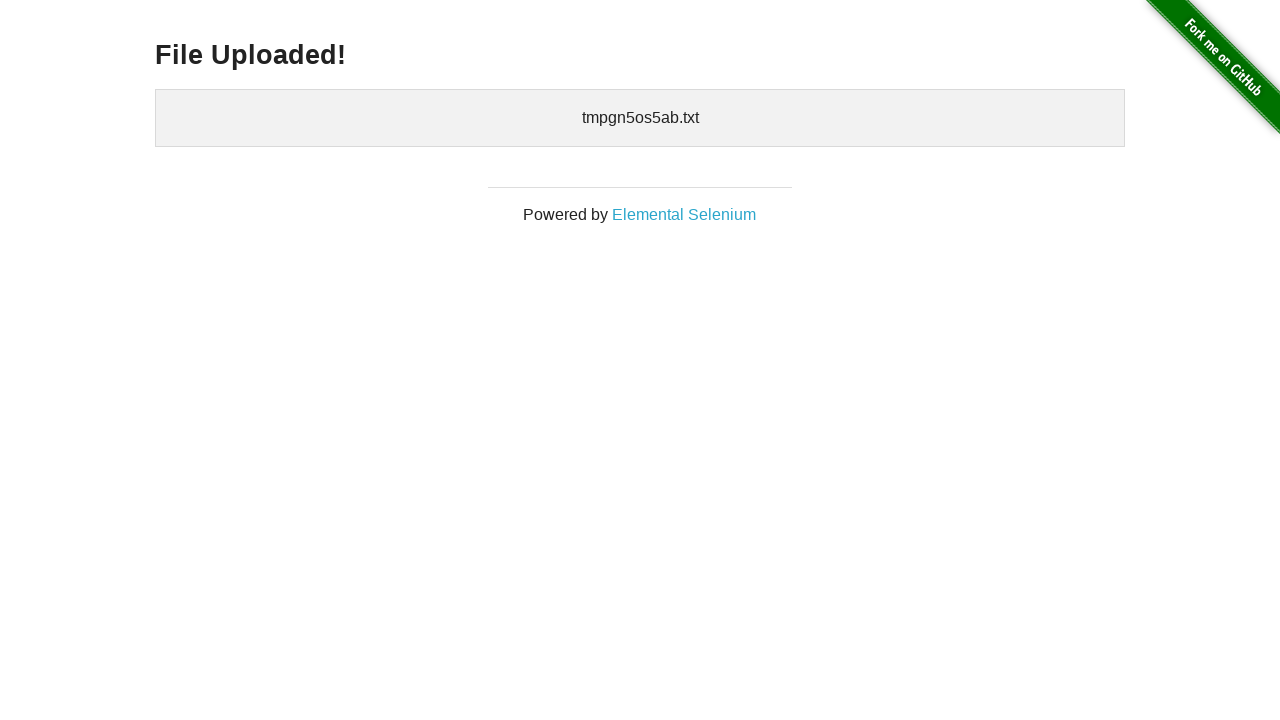